Navigates to the explore animations page of Brainwave app and waits for it to fully load

Starting URL: https://brainwave2-app.vercel.app/explore/animations

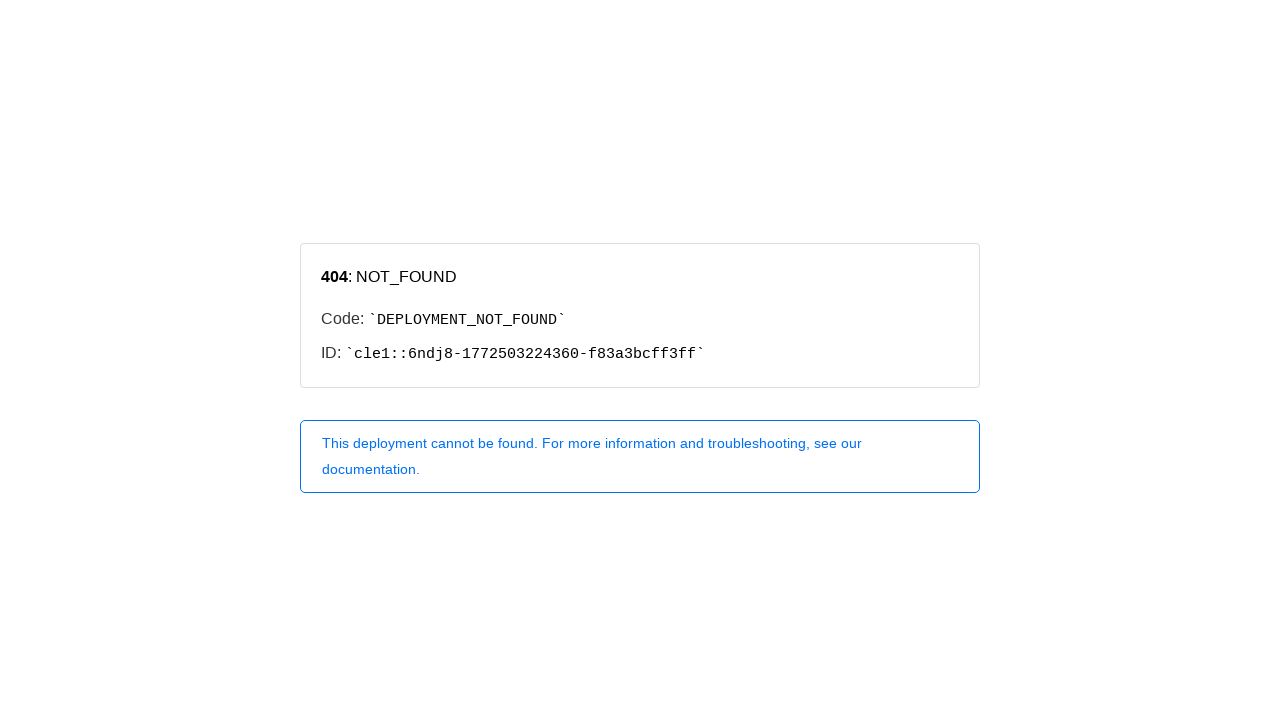

Navigated to Brainwave explore animations page
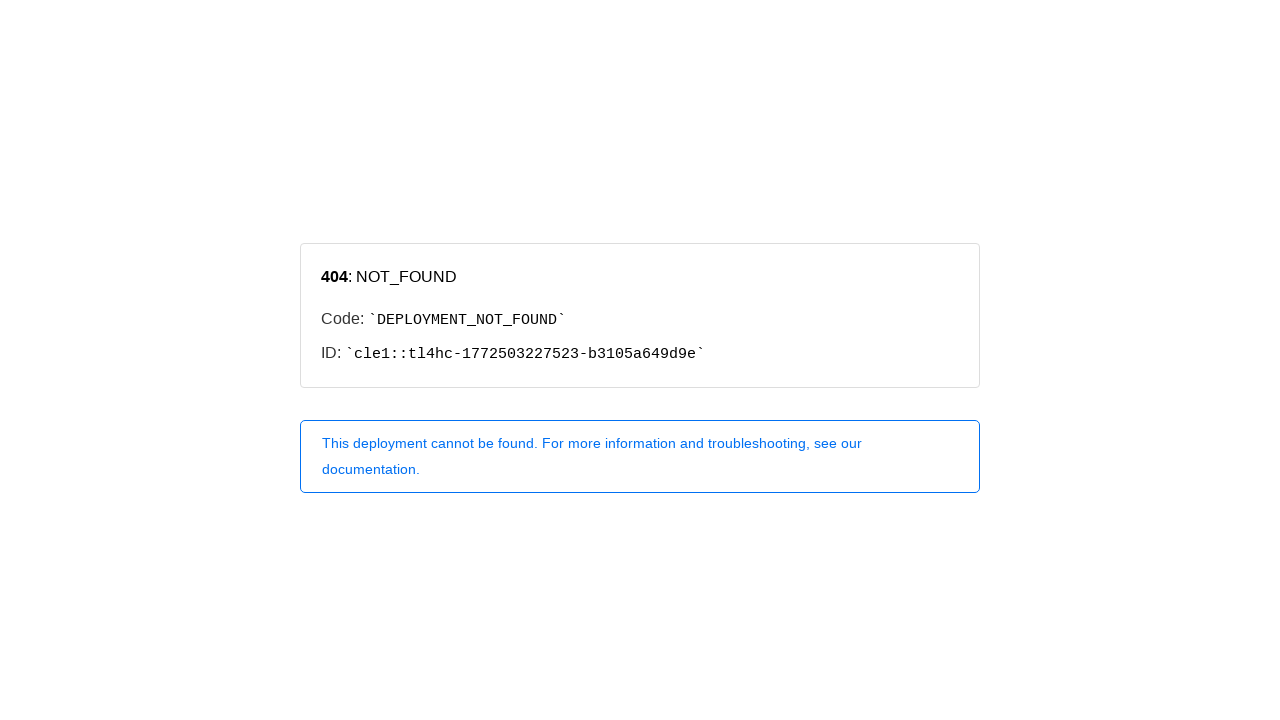

Page fully loaded with network idle state reached
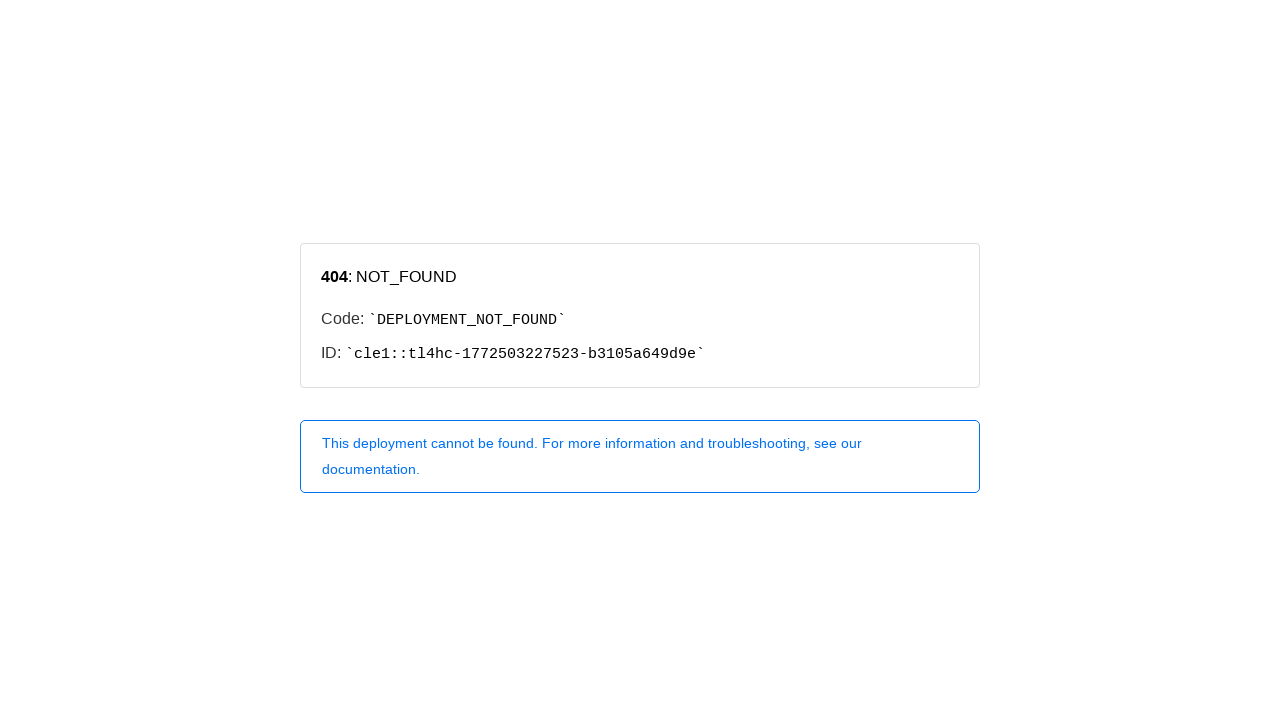

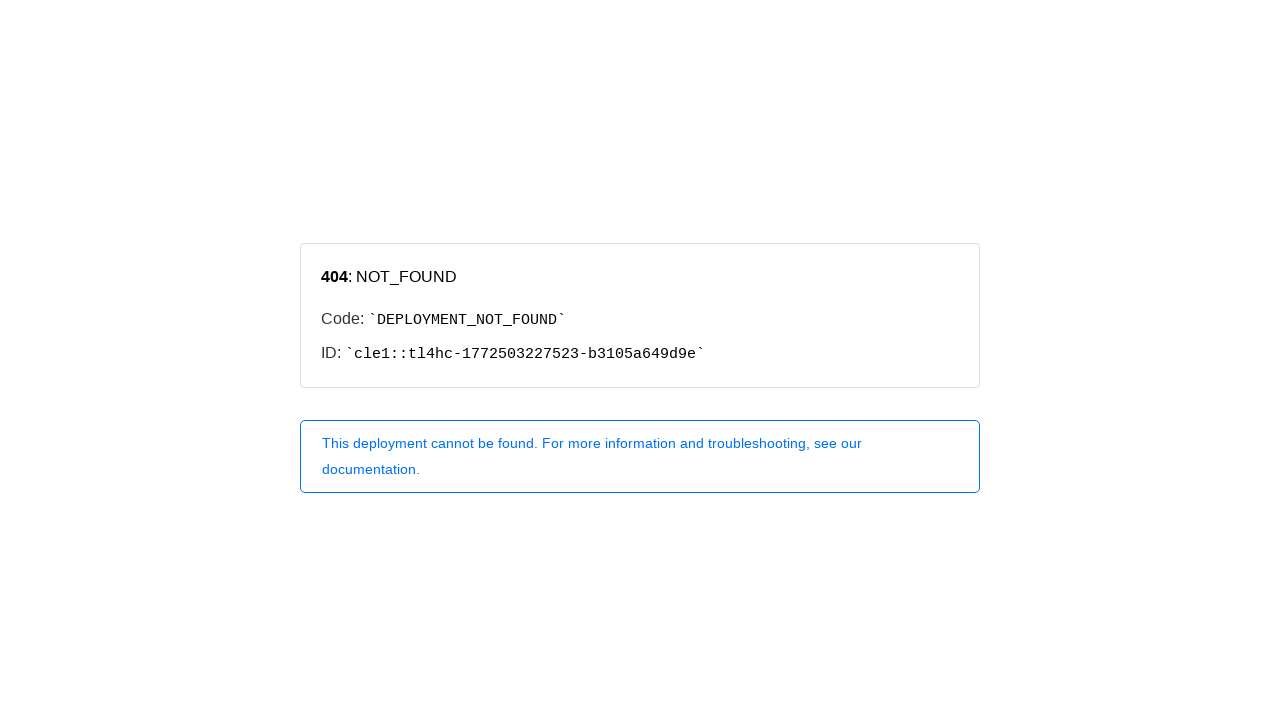